Tests window handling functionality by opening a new window, switching between windows, and verifying content in each window

Starting URL: https://the-internet.herokuapp.com/windows

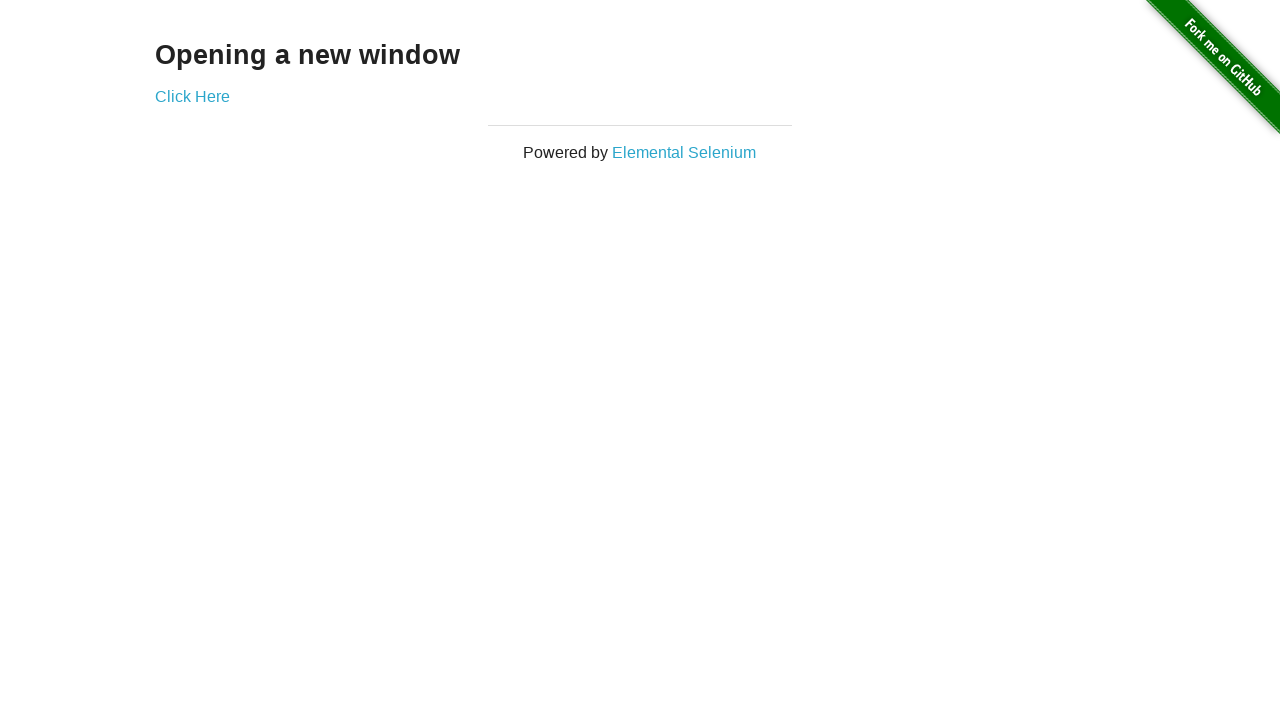

Verified 'Opening a new window' heading is present on the page
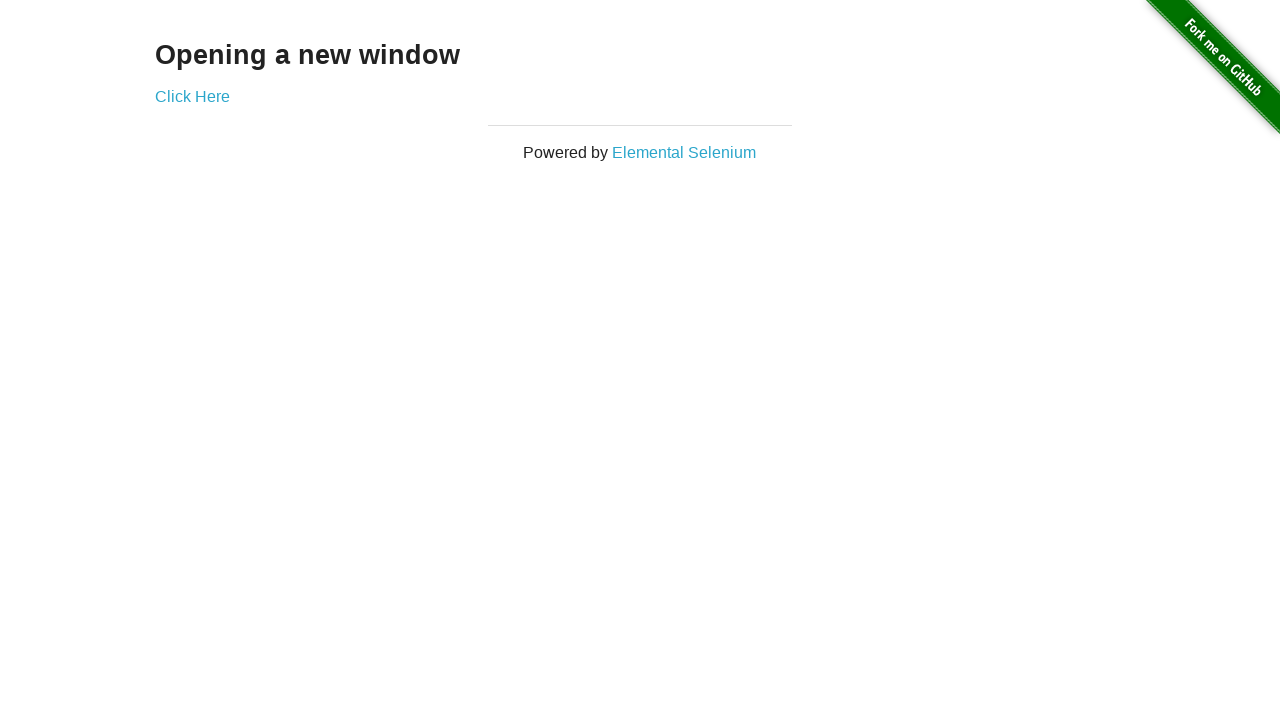

Verified page title is 'The Internet'
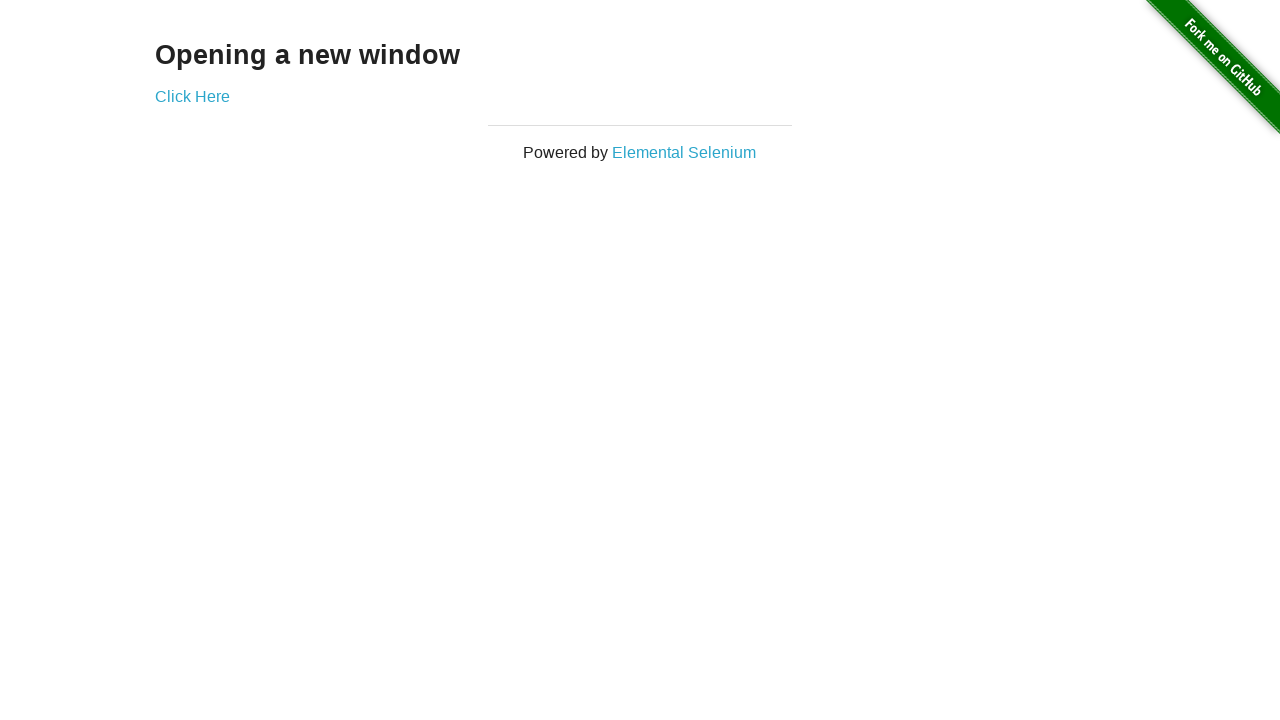

Stored first window context as window1
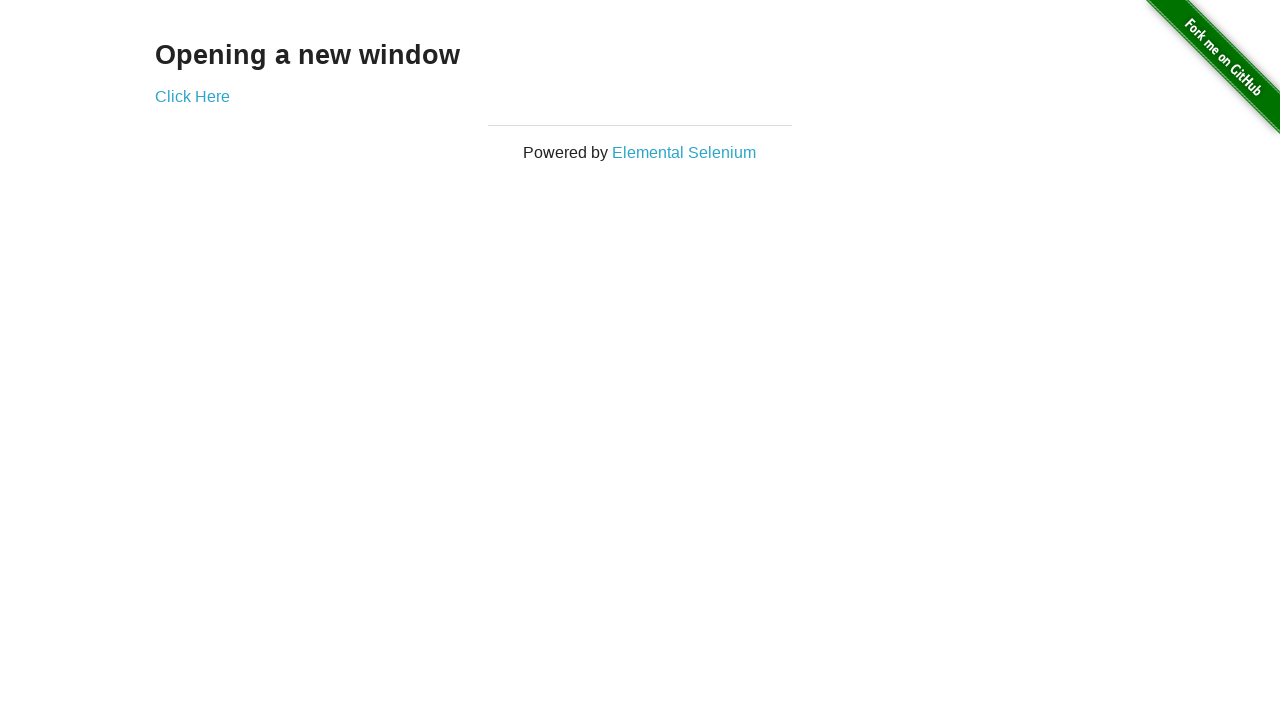

Clicked 'Click Here' button to open new window at (192, 96) on text=Click Here
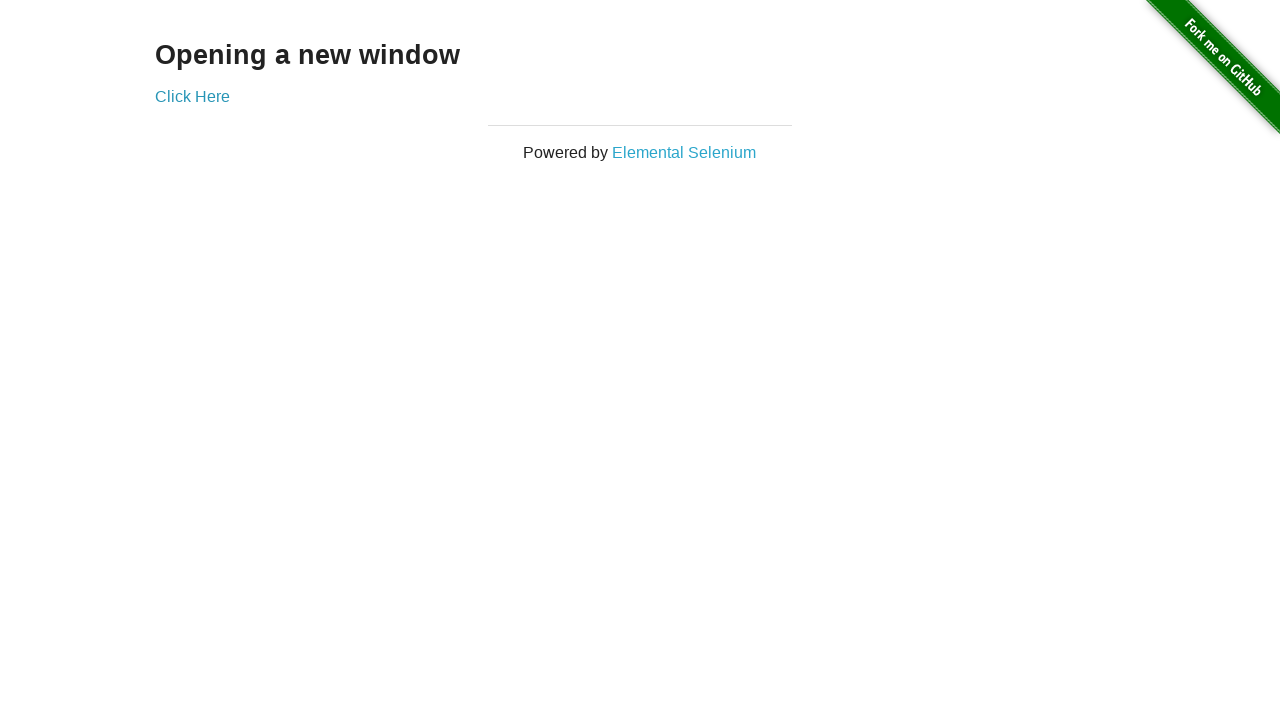

Captured new window context as window2
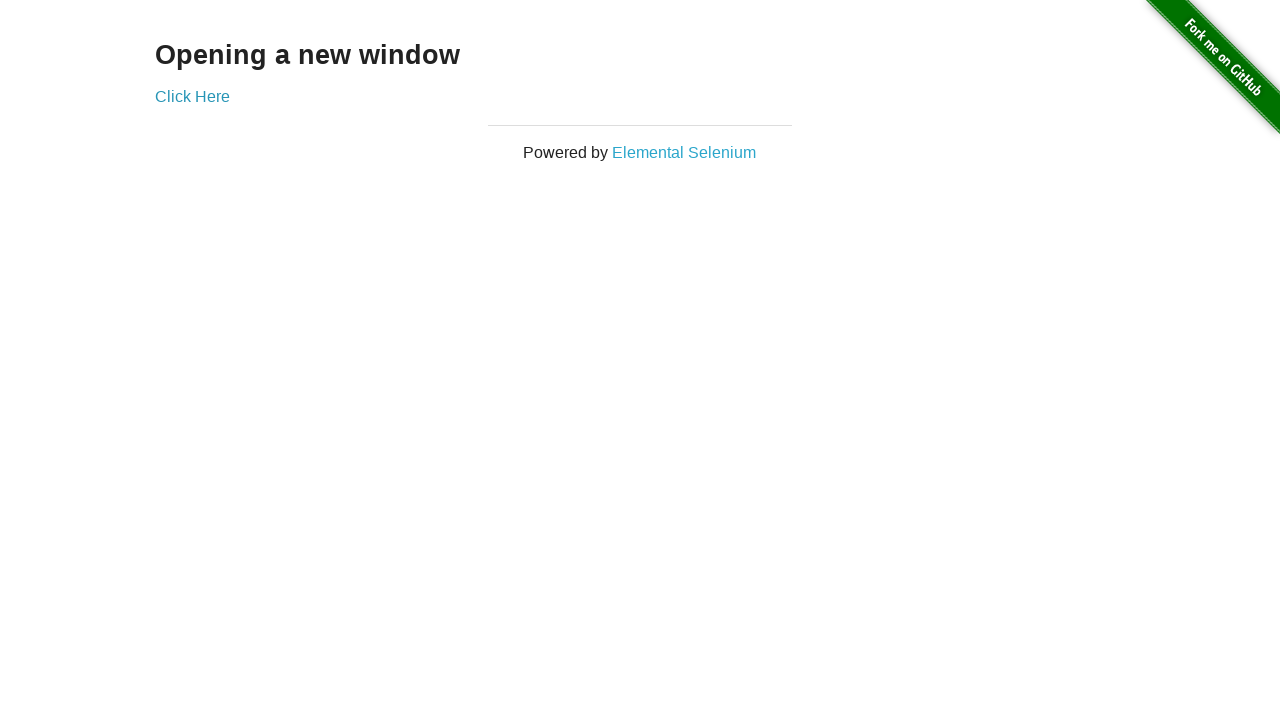

Verified new window title is 'New Window'
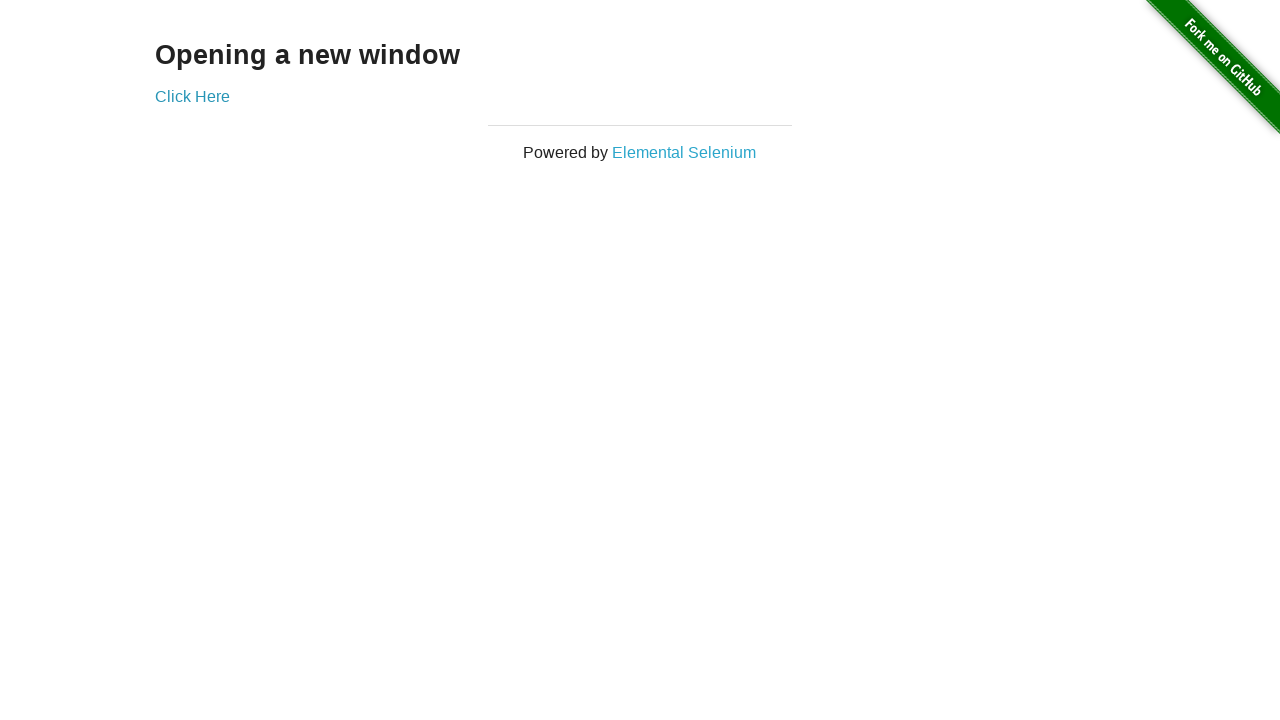

Verified 'New Window' heading is present in the new window
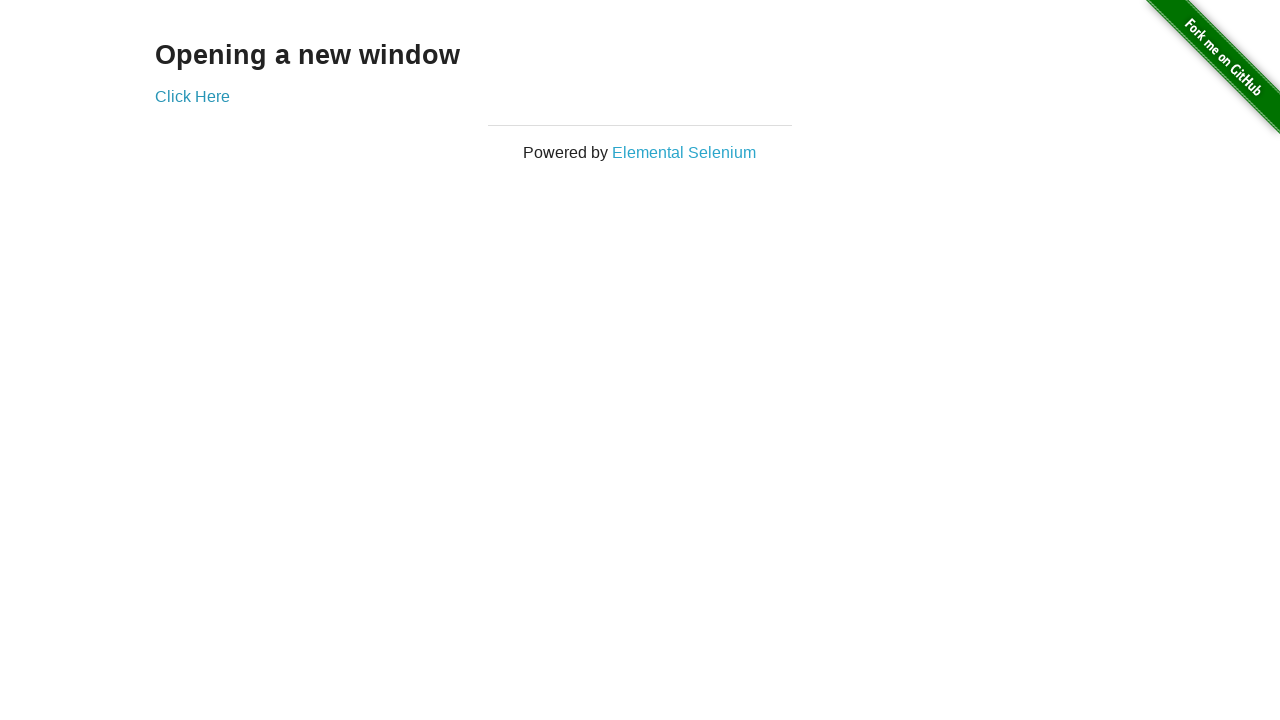

Switched back to first window and verified title is 'The Internet'
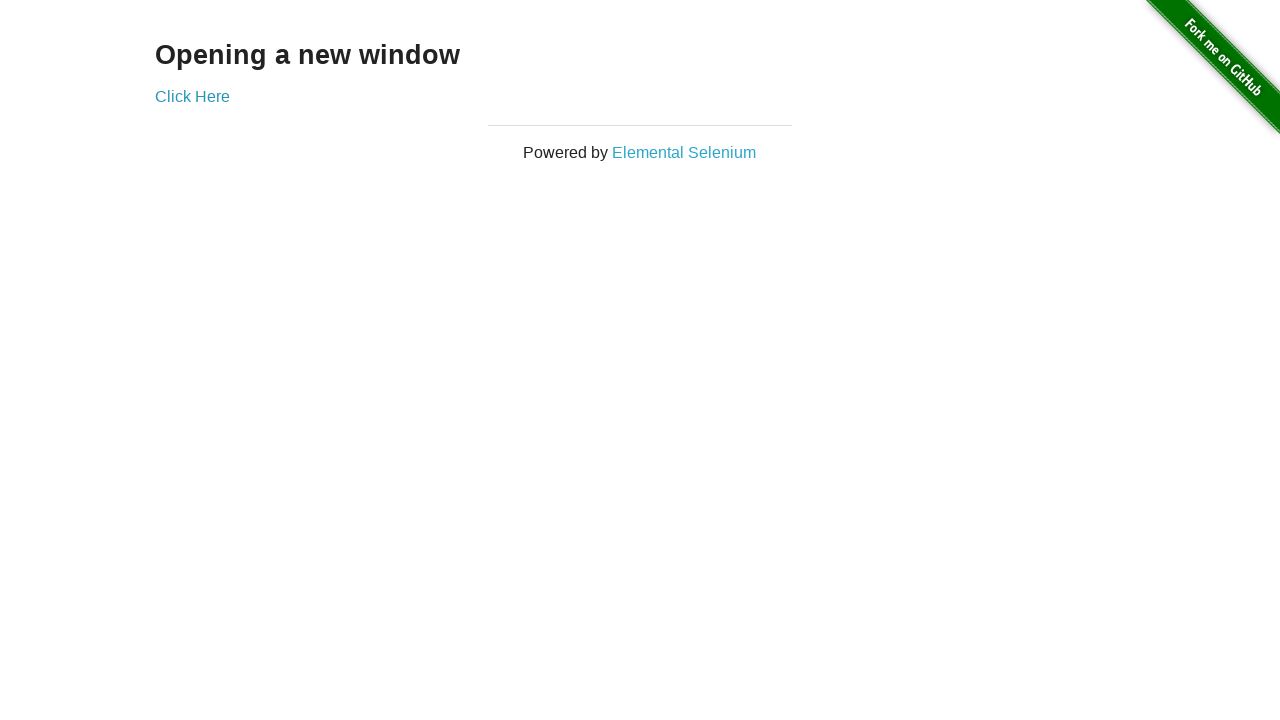

Switched to second window and verified title is 'New Window'
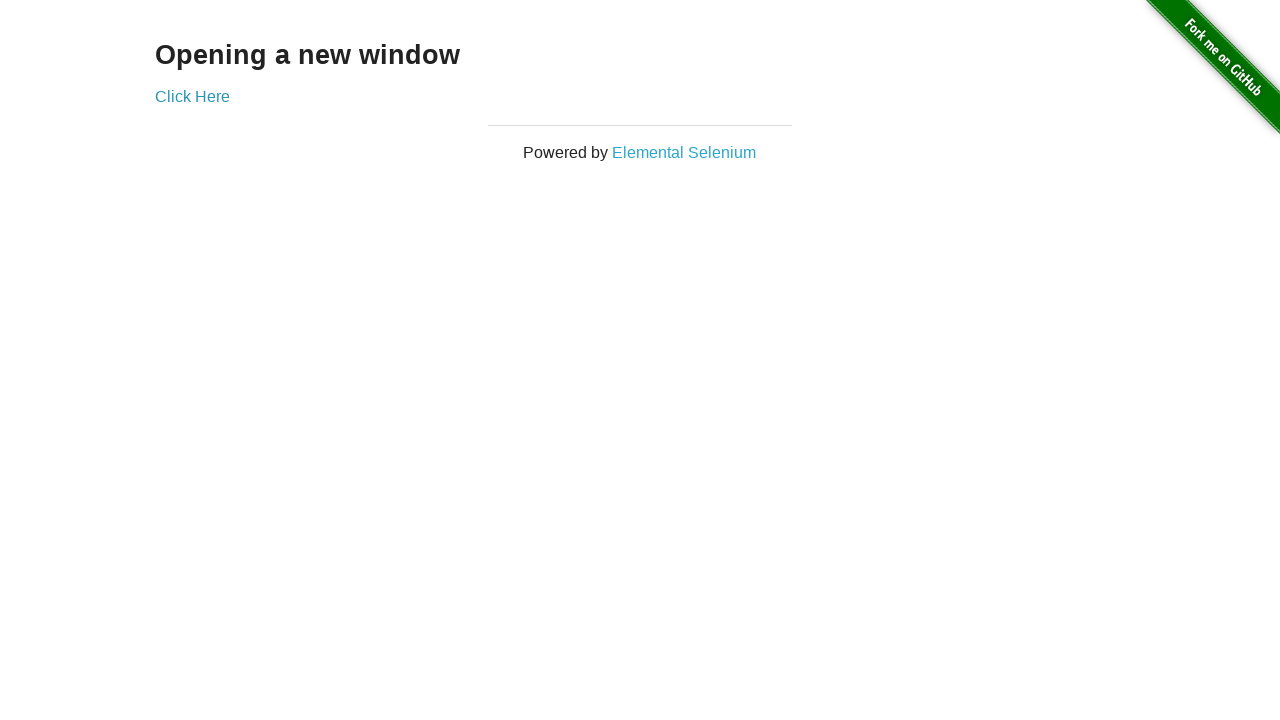

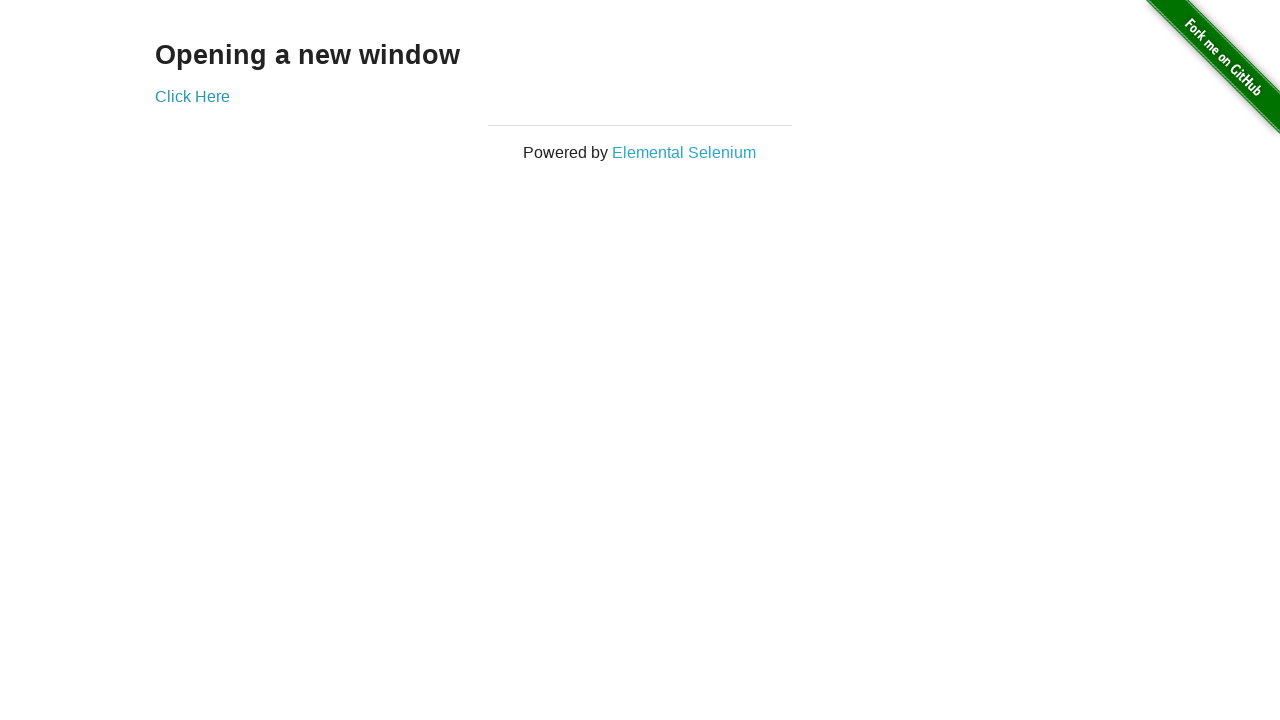